Tests iframe switching and alert handling on W3Schools try-it editor by clicking a button inside an iframe and accepting the resulting confirmation dialog

Starting URL: https://www.w3schools.com/js/tryit.asp?filename=tryjs_confirm

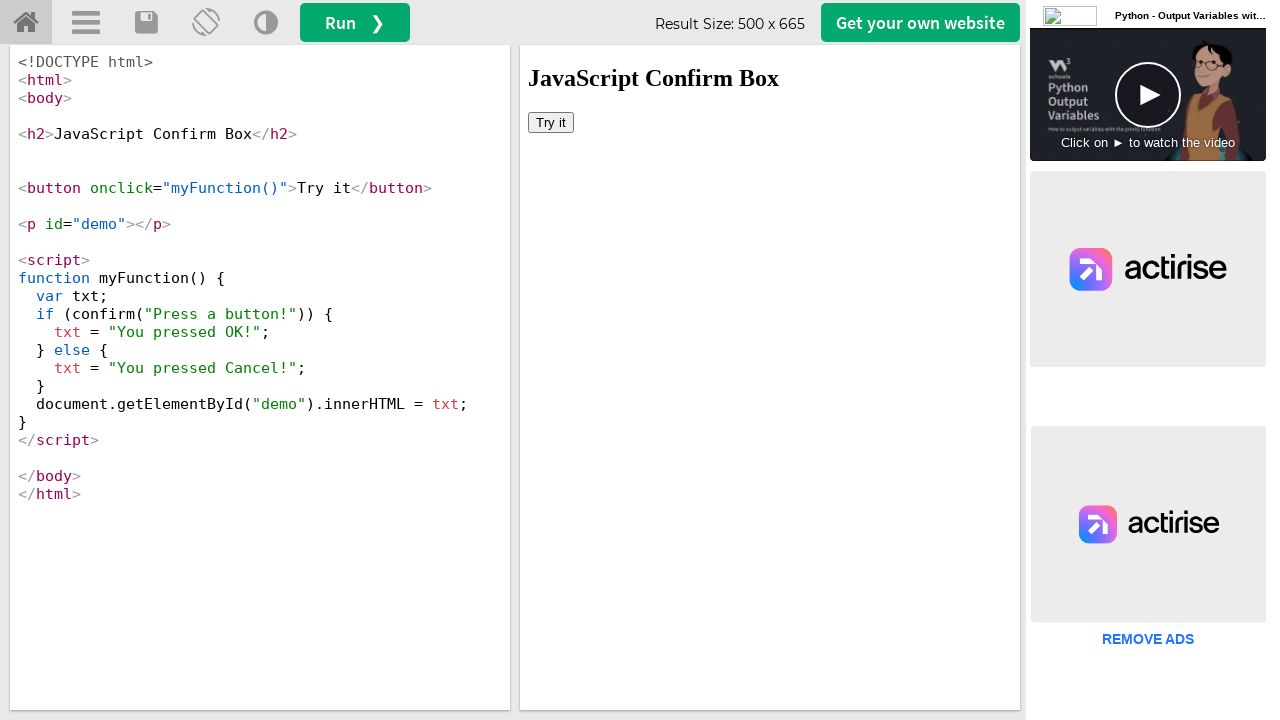

Located iframe with id 'iframeResult' containing try-it content
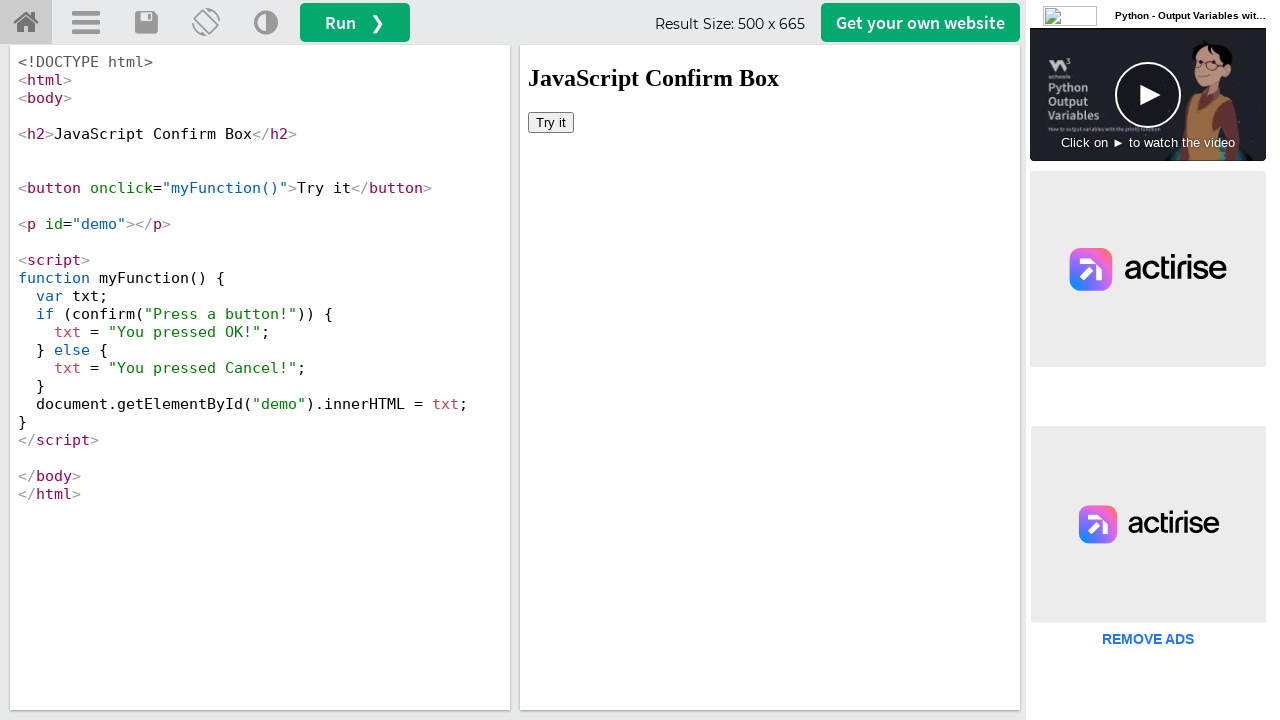

Set up dialog handler to automatically accept alerts
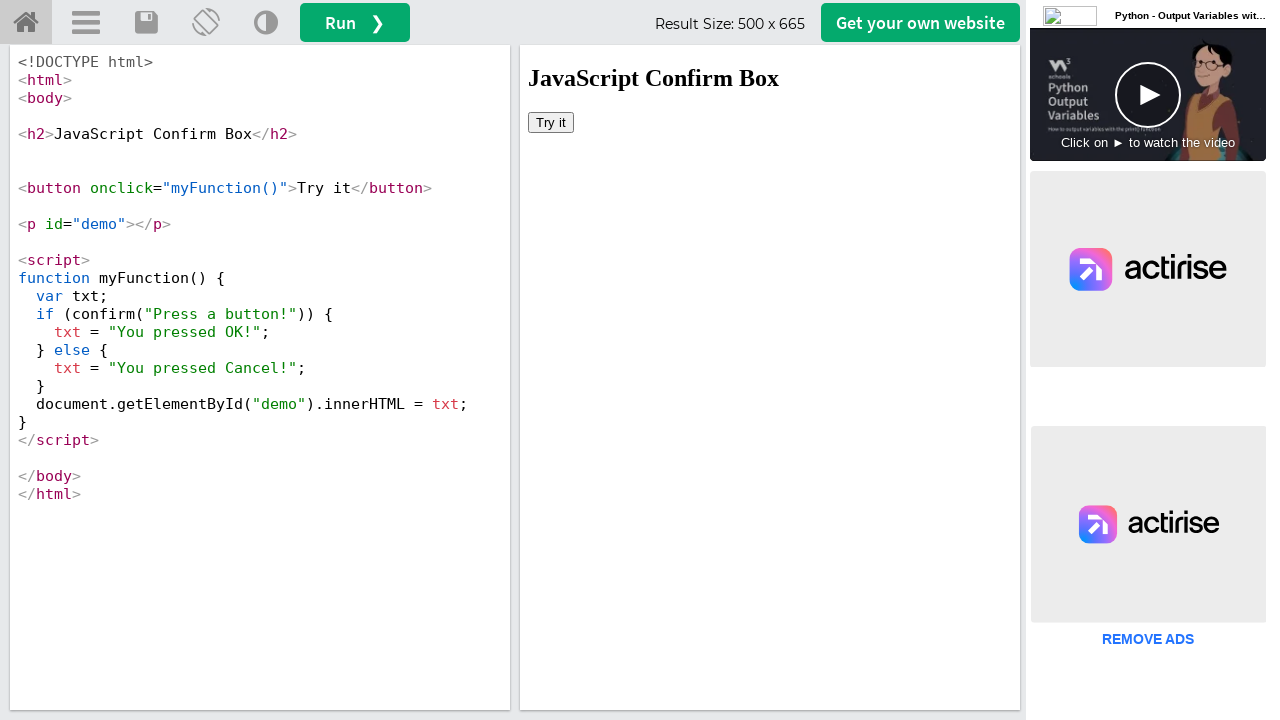

Clicked 'Try it' button inside iframe, triggering confirmation dialog at (551, 122) on iframe#iframeResult >> internal:control=enter-frame >> button:has-text('Try it')
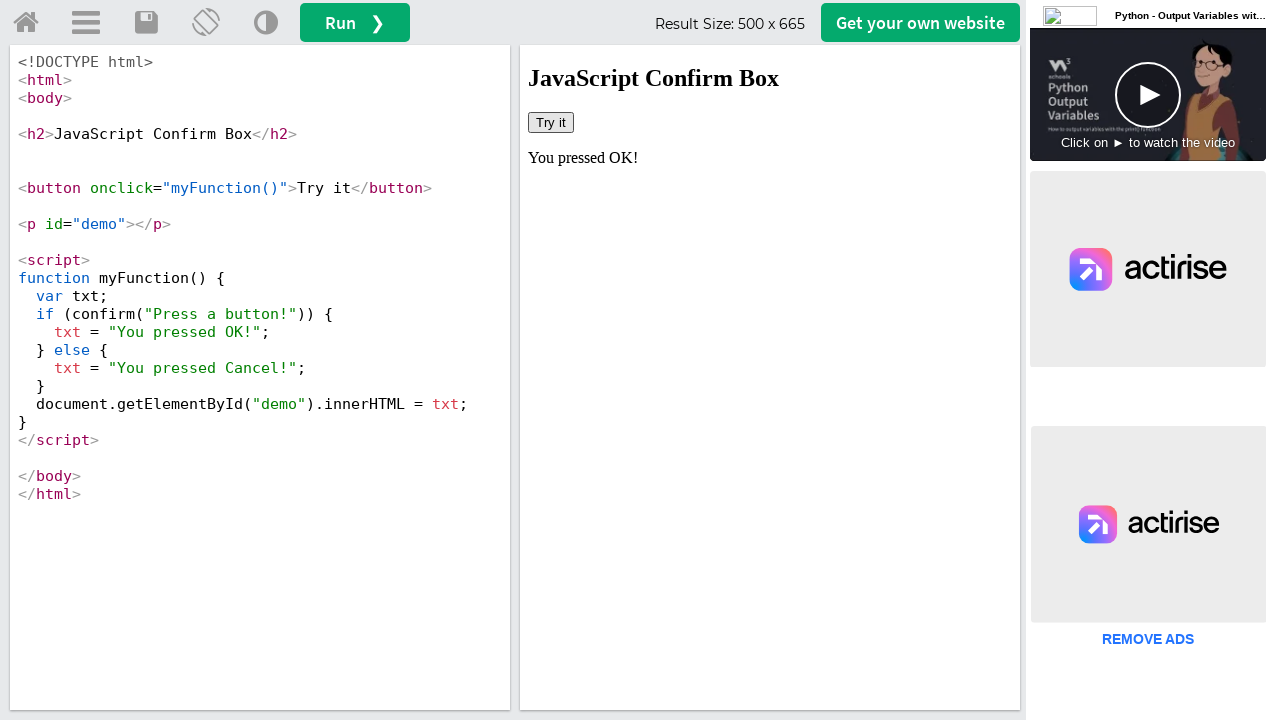

Retrieved result text from #demo element
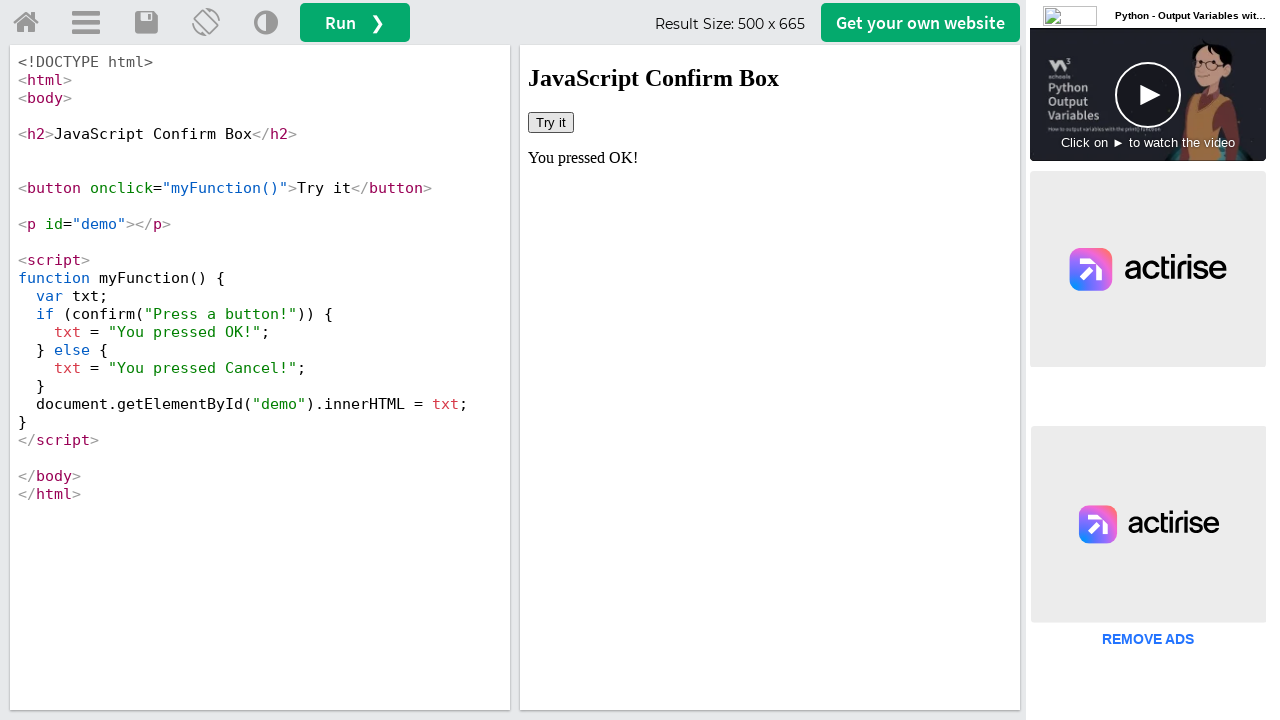

Verified that result text contains 'OK', confirming alert was accepted
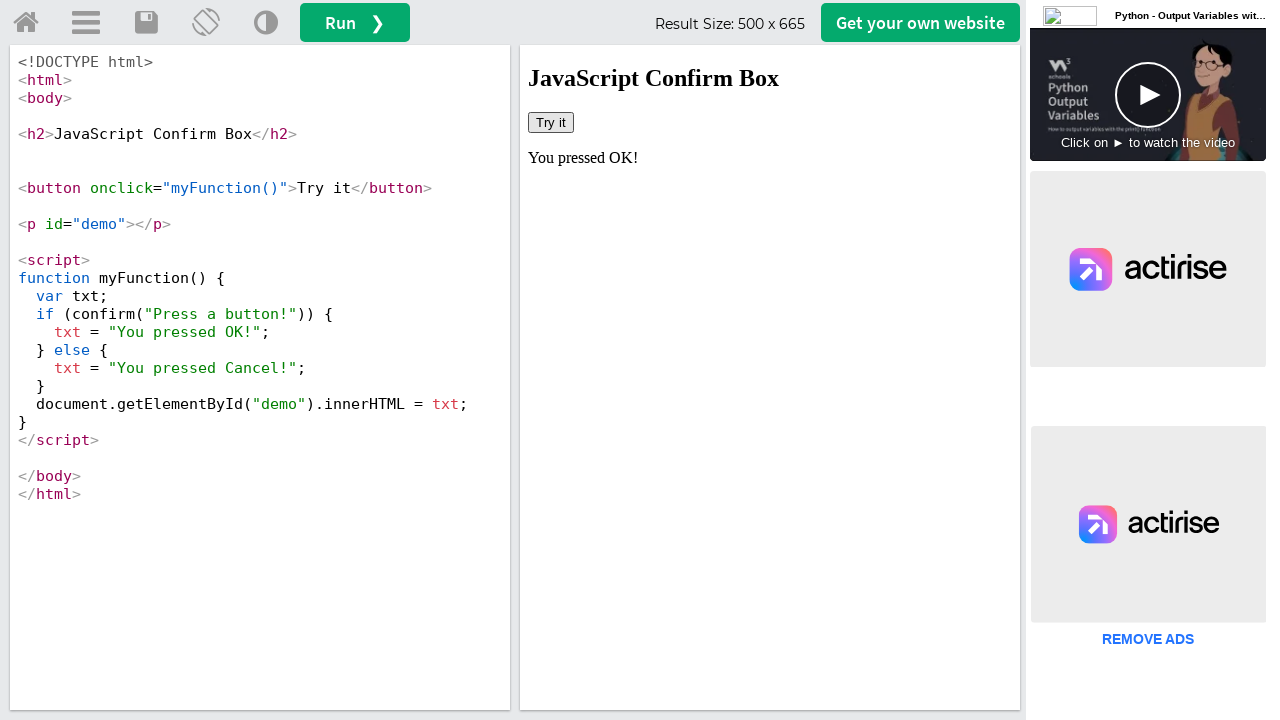

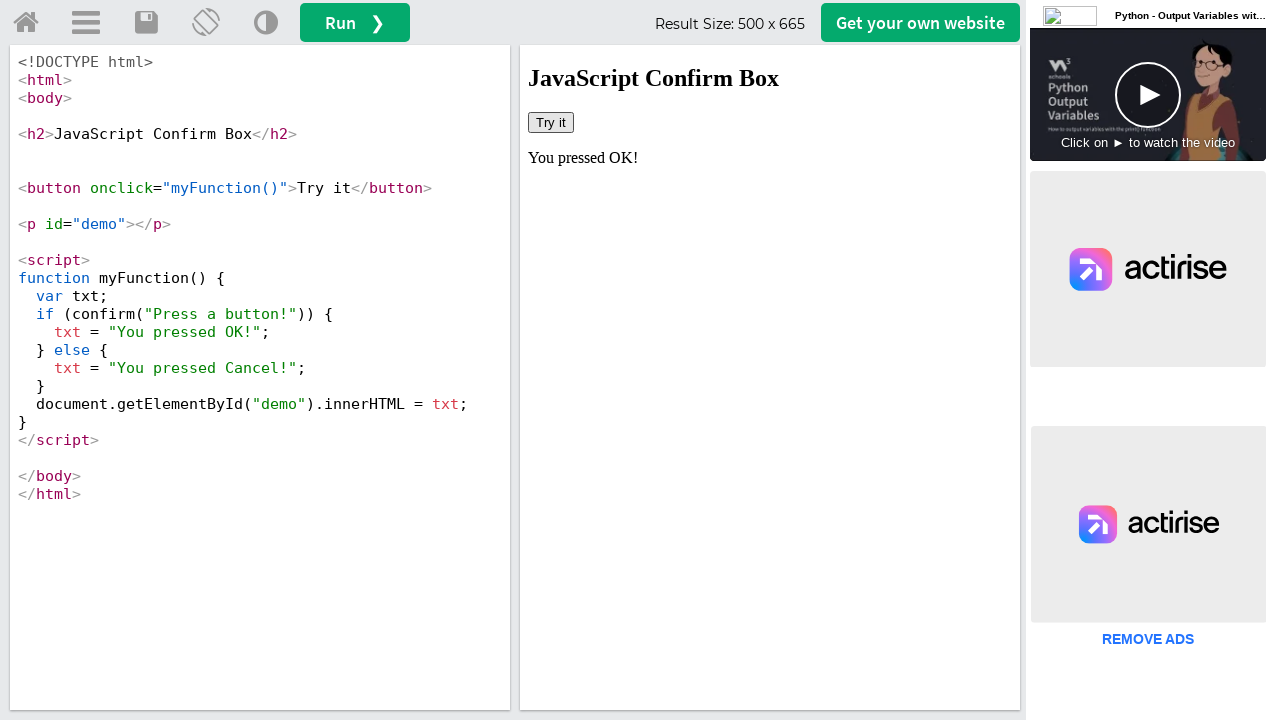